Tests navigation to the Playwright Community Ambassadors page and verifies that ambassador information (specifically Butch Mayhew) is displayed correctly with their avatar and details.

Starting URL: https://playwright.dev/

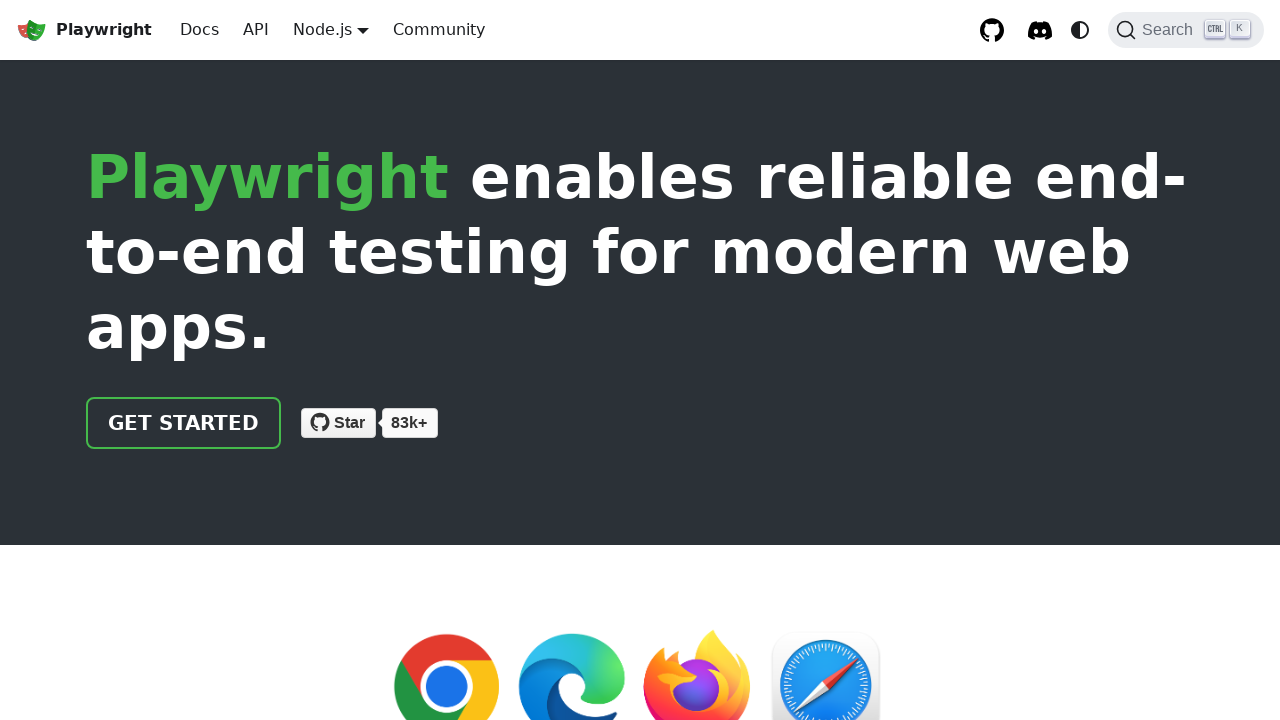

Clicked on the Community link at (439, 30) on internal:role=link[name="Community"i]
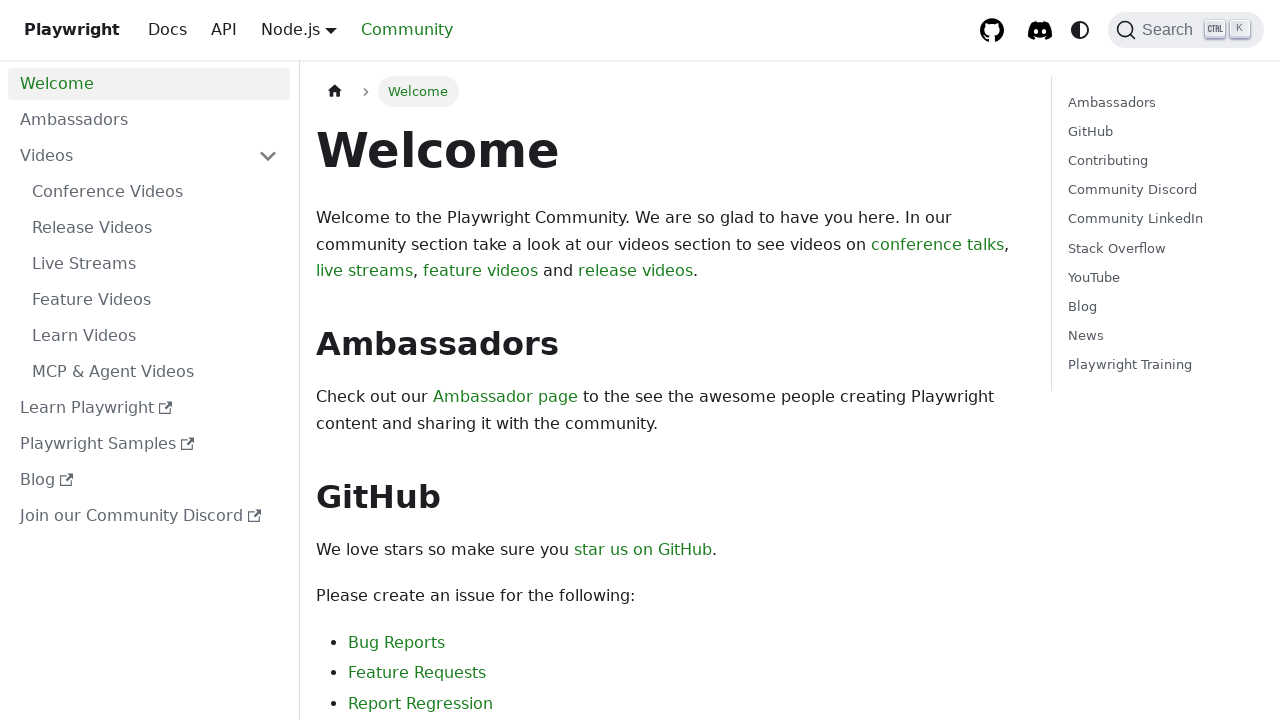

Clicked on Ambassadors link in the docs sidebar at (149, 120) on internal:label="Docs sidebar"i >> internal:role=link[name="Ambassadors"i]
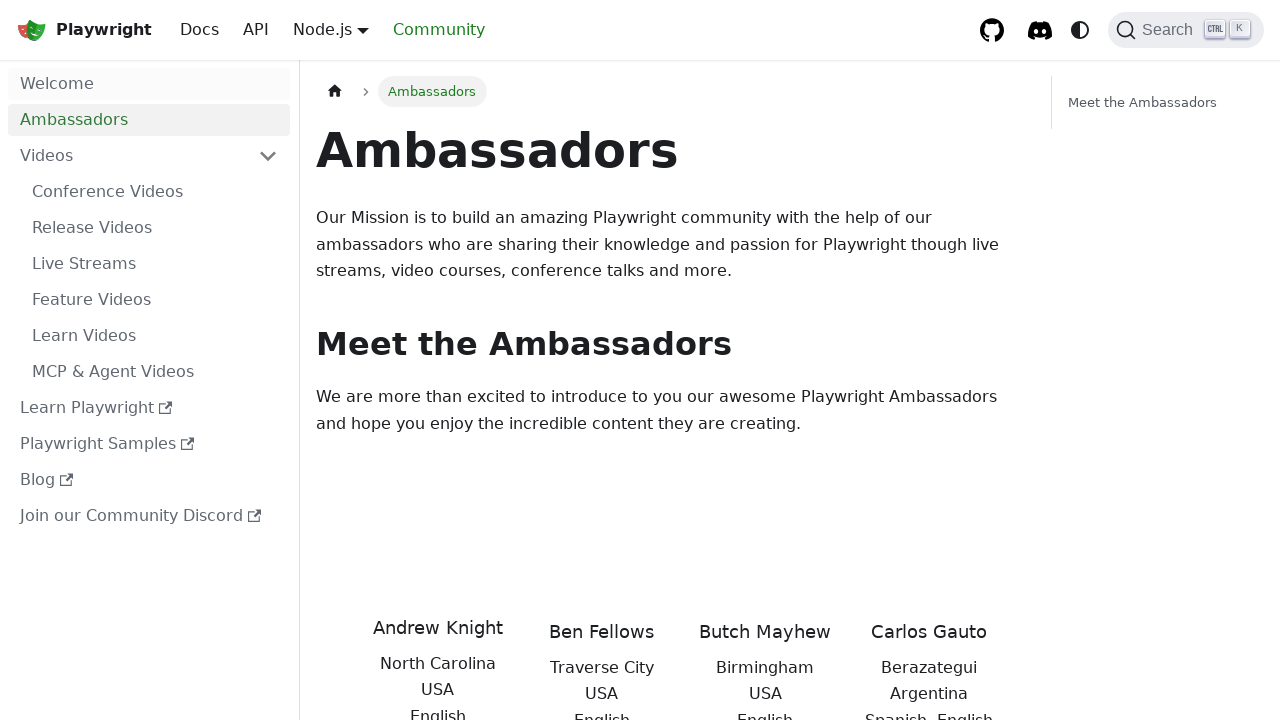

Verified ambassador content is visible - Butch Mayhew's avatar loaded
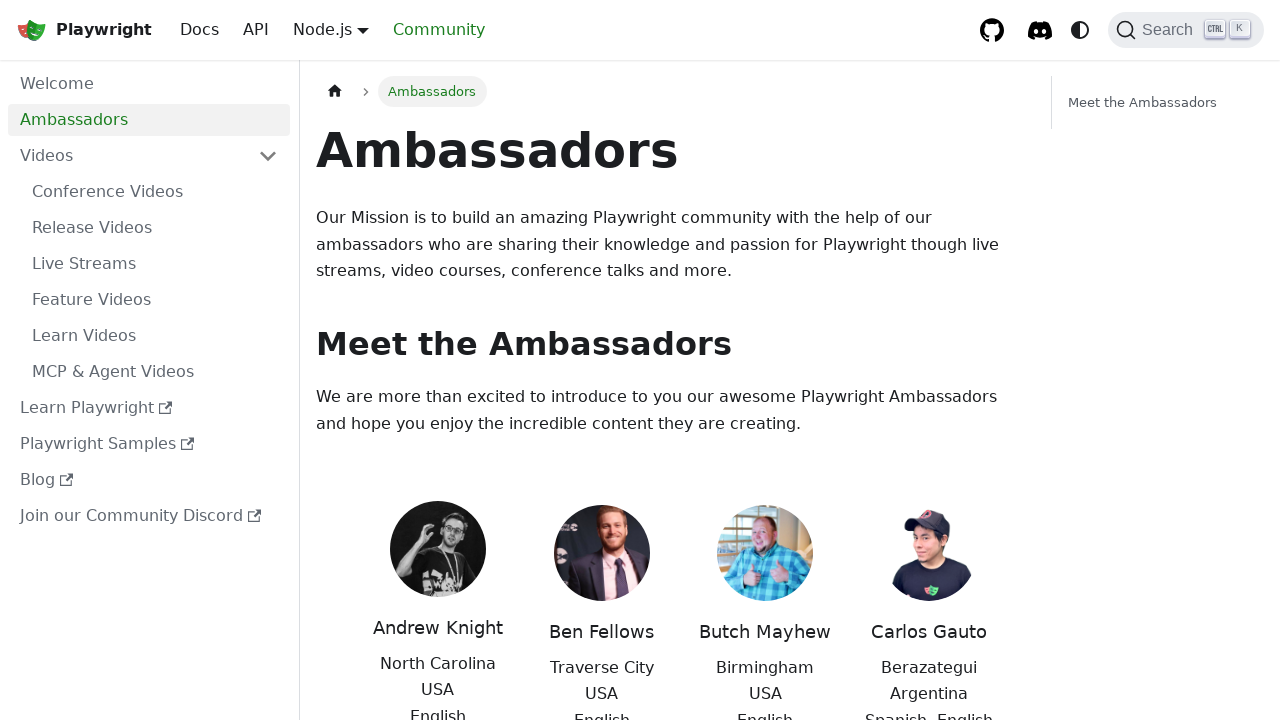

Navigated back to Playwright home page
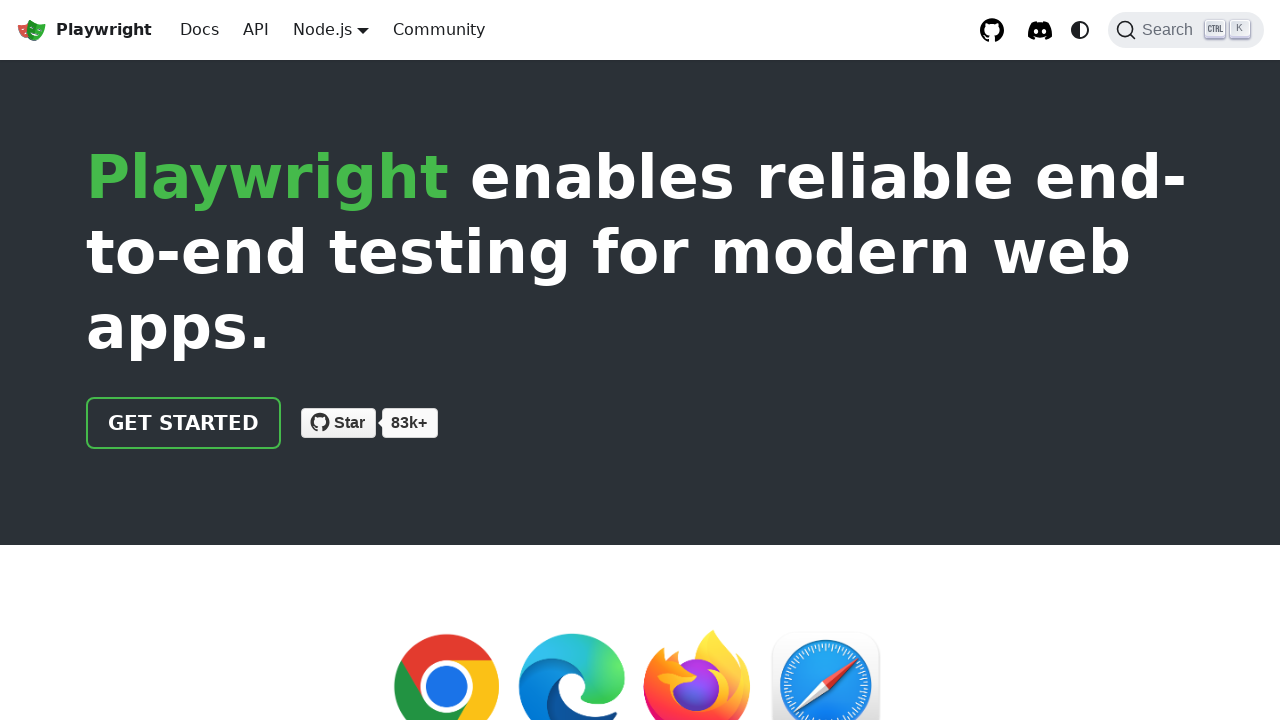

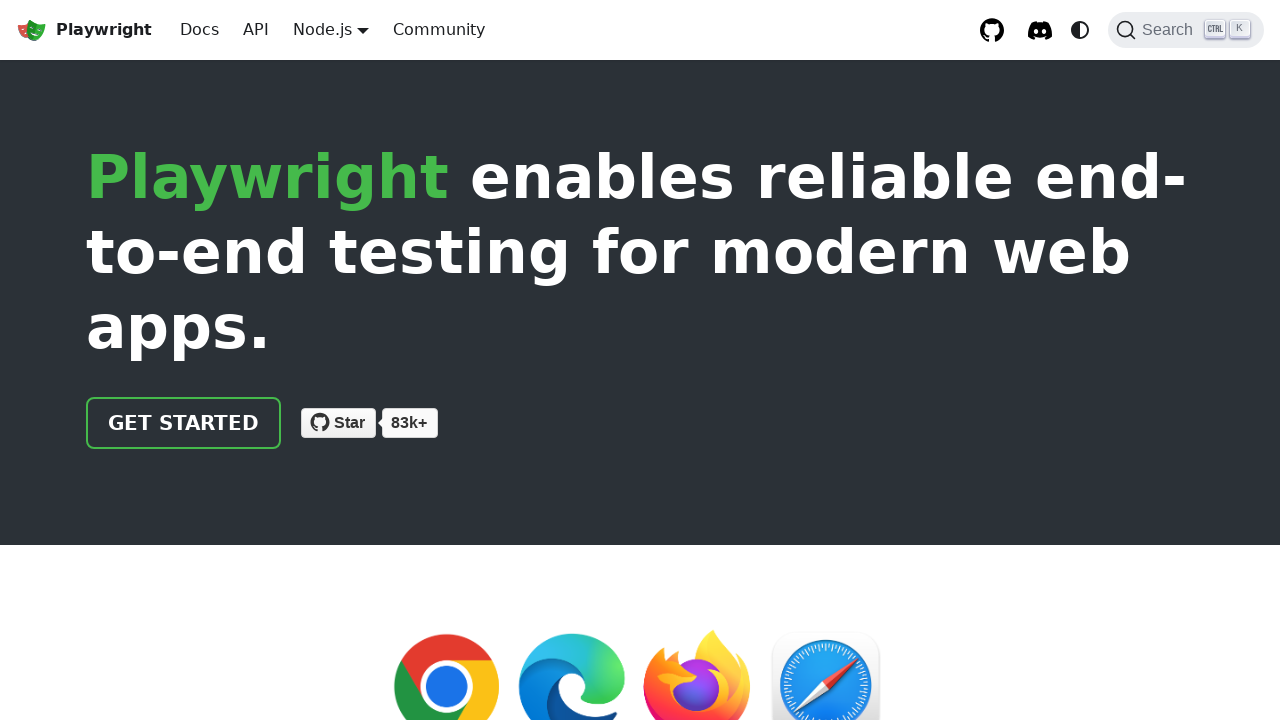